Navigates to a quotes website and clicks the next page button to load more quotes

Starting URL: https://quotes.toscrape.com/js

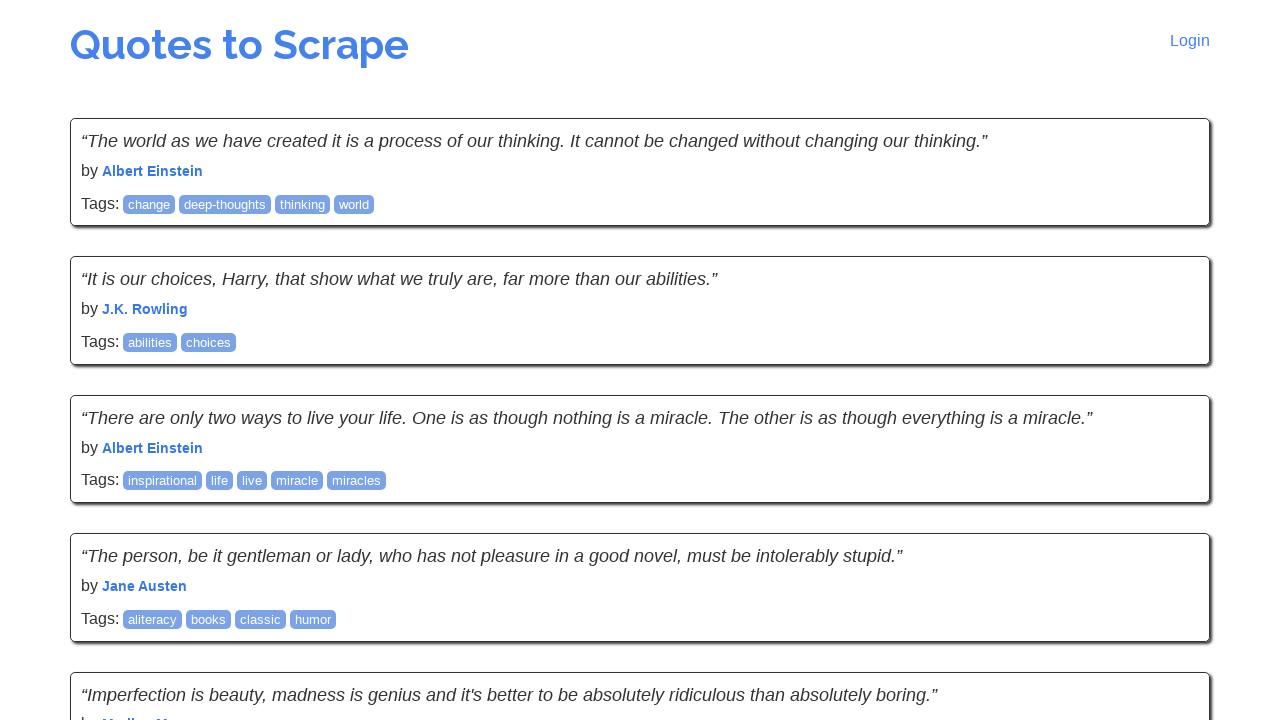

Navigated to quotes website at https://quotes.toscrape.com/js
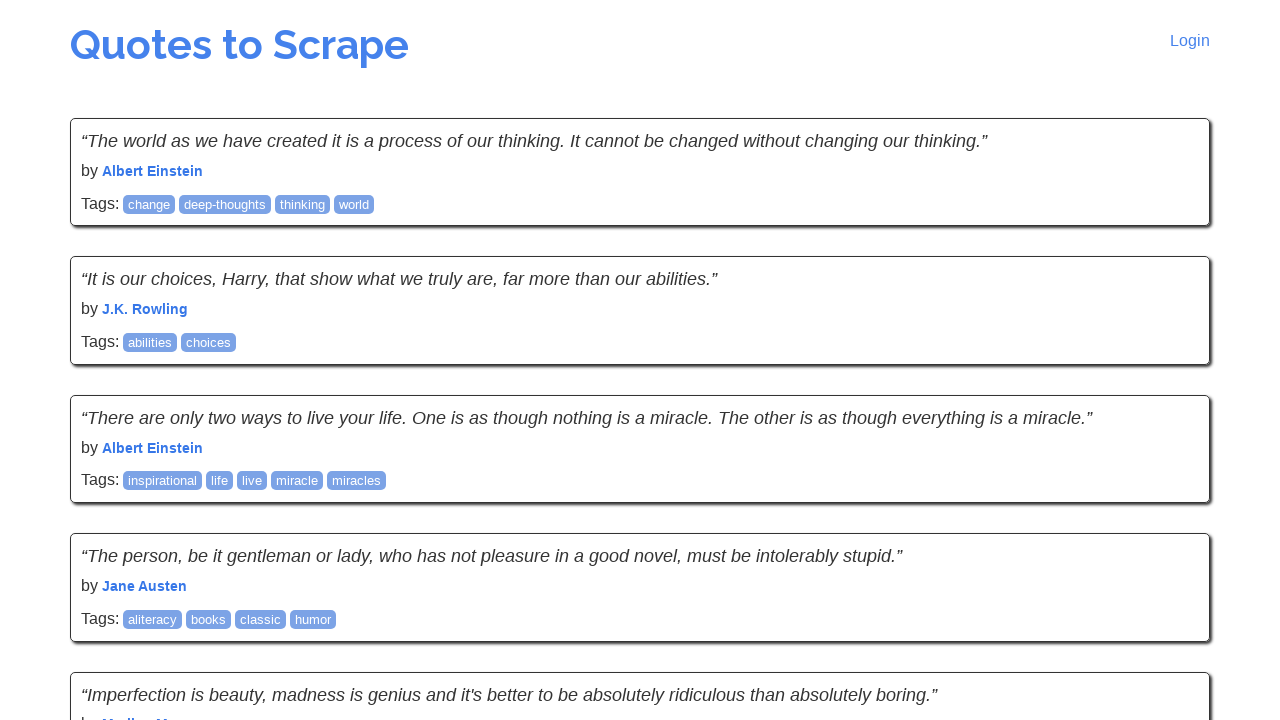

Located the next page button
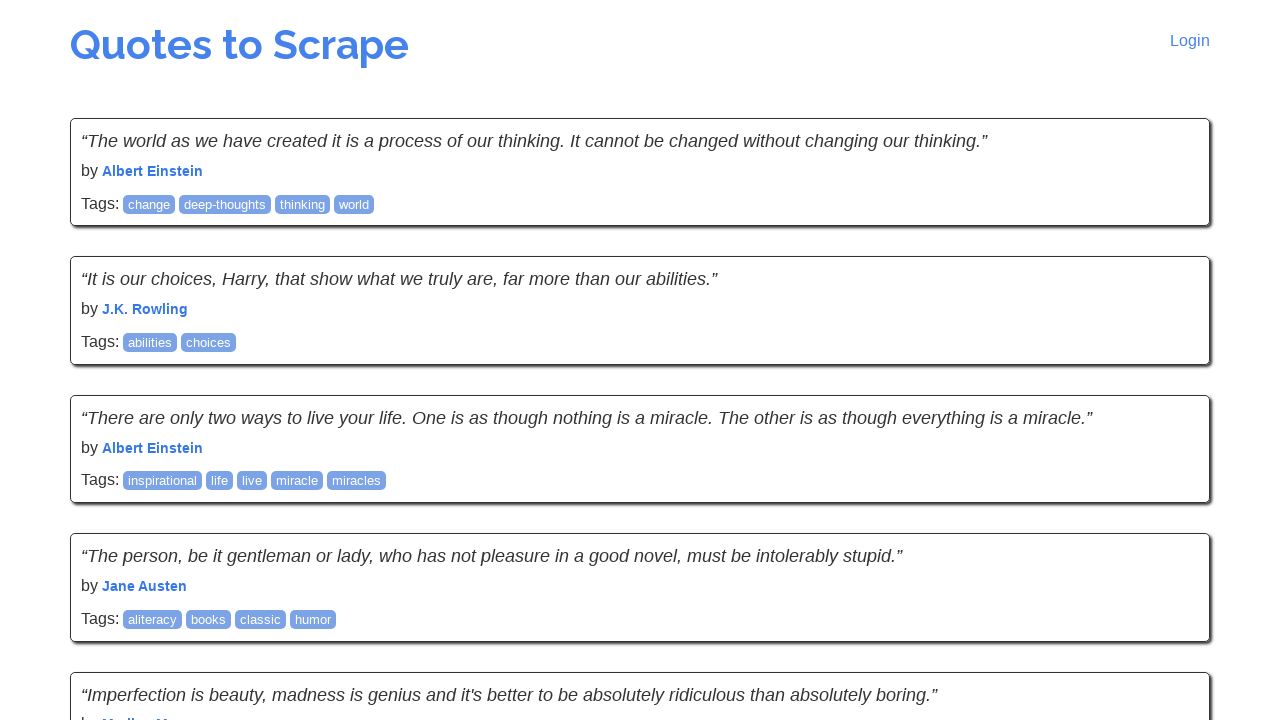

Hovered over the next page button at (1168, 541) on li.next a
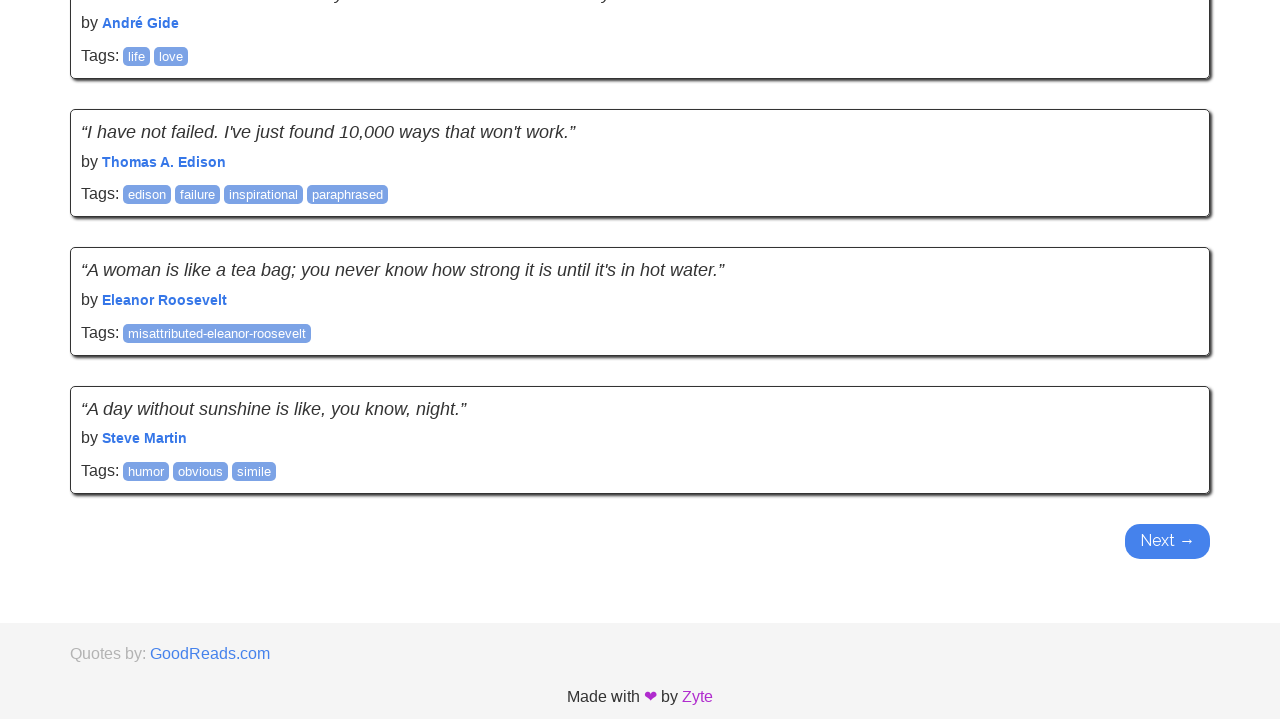

Clicked the next page button to load more quotes at (1168, 541) on li.next a
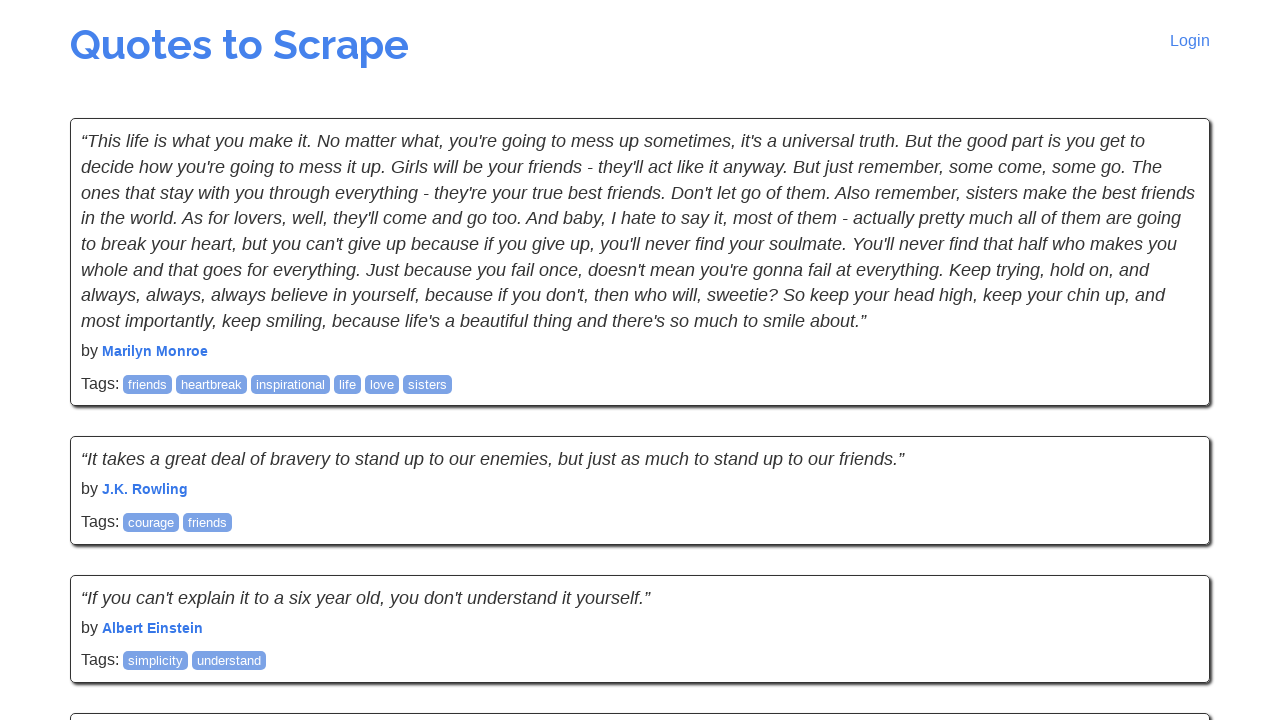

Clicked the next page button again to load additional quotes at (1168, 542) on li.next a
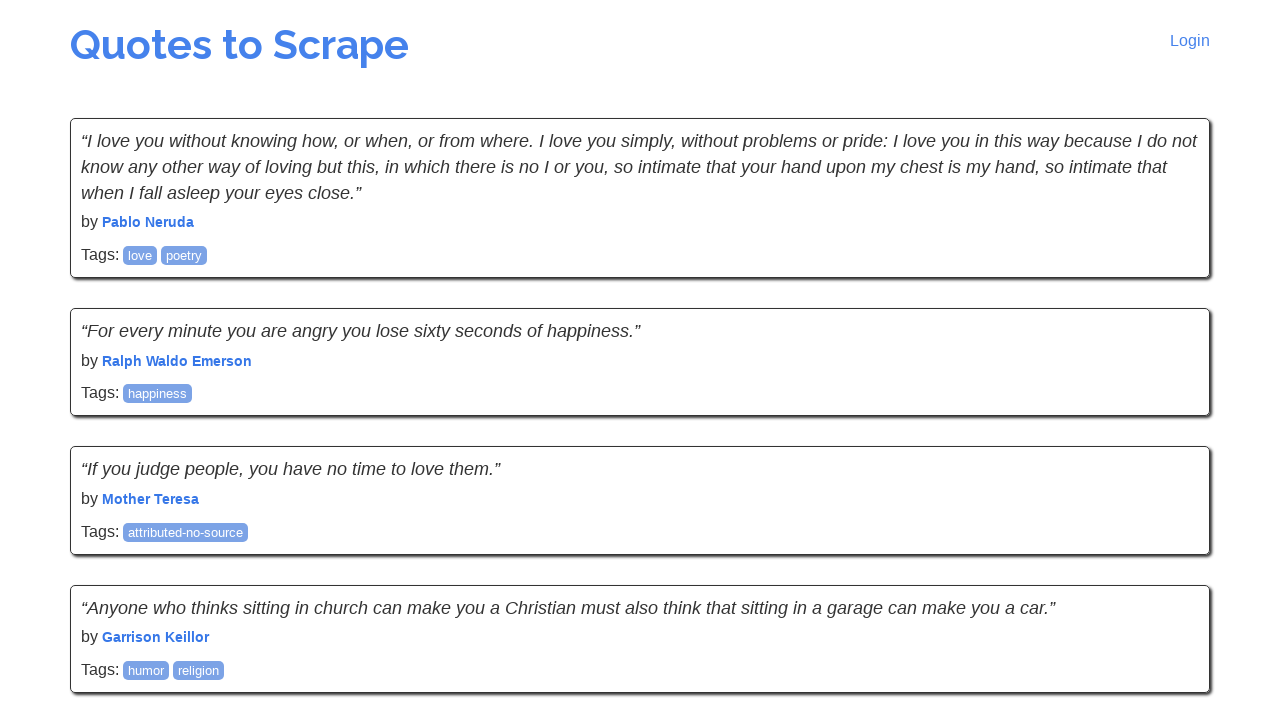

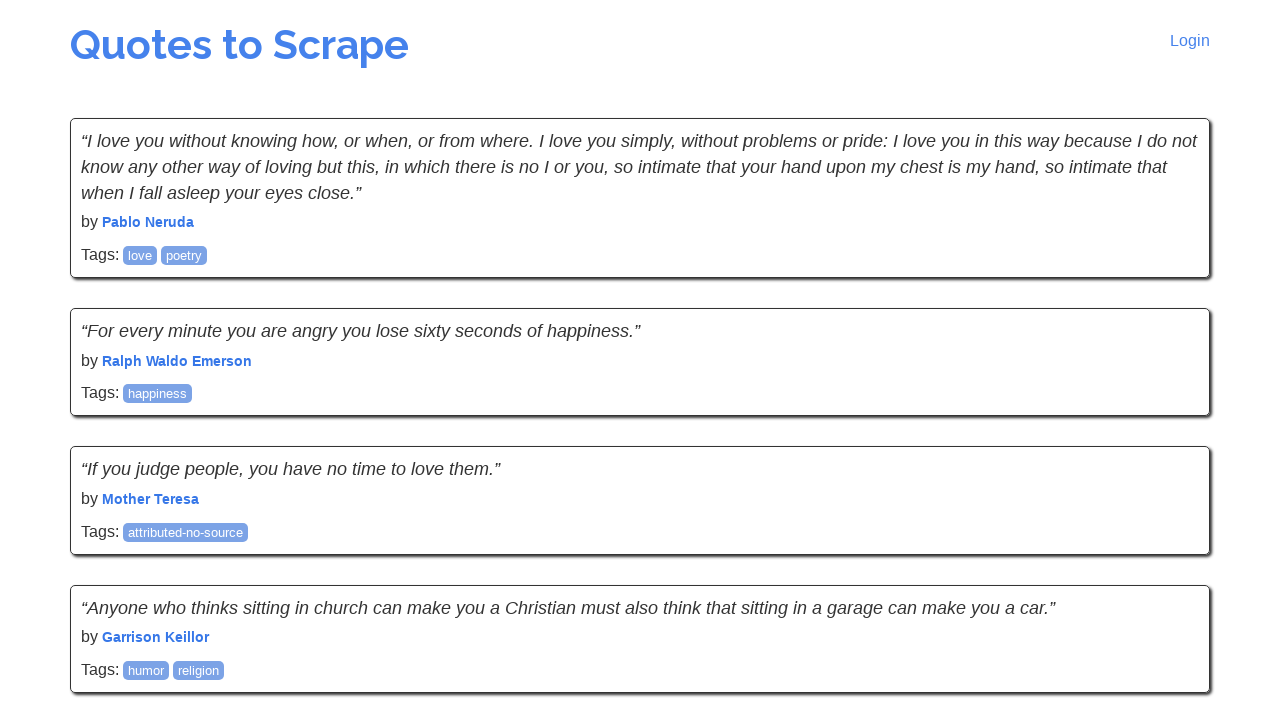